Navigates to TechPro Education website and attempts to find an element with an invalid XPath selector

Starting URL: https://techproeducation.com/

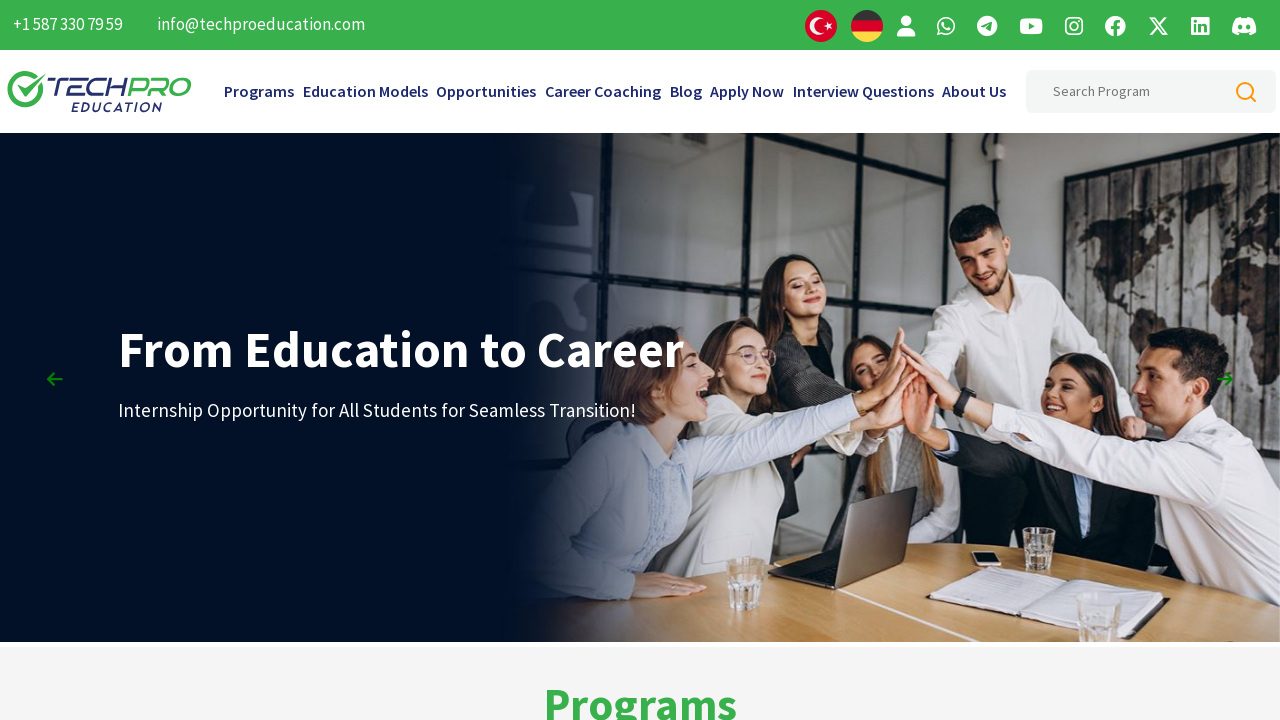

Navigated to TechPro Education website
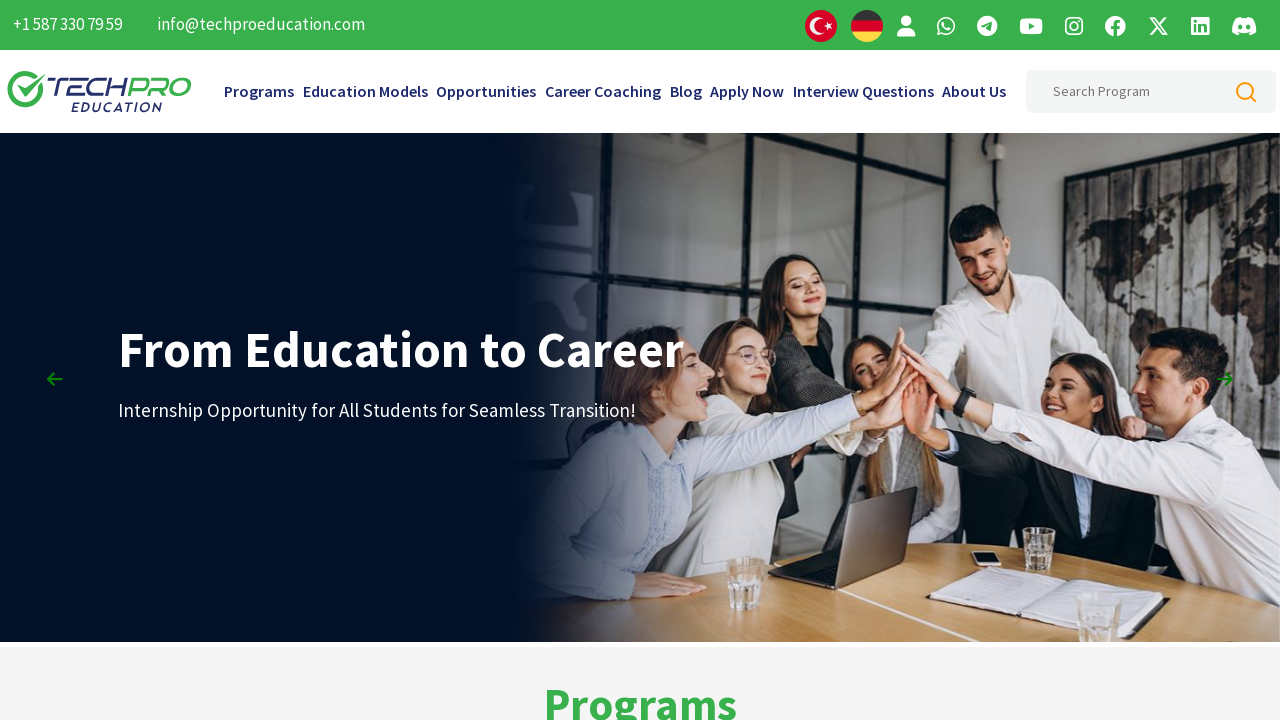

Attempted to click element with invalid XPath selector - exception caught as expected on xpath=asegsdgga
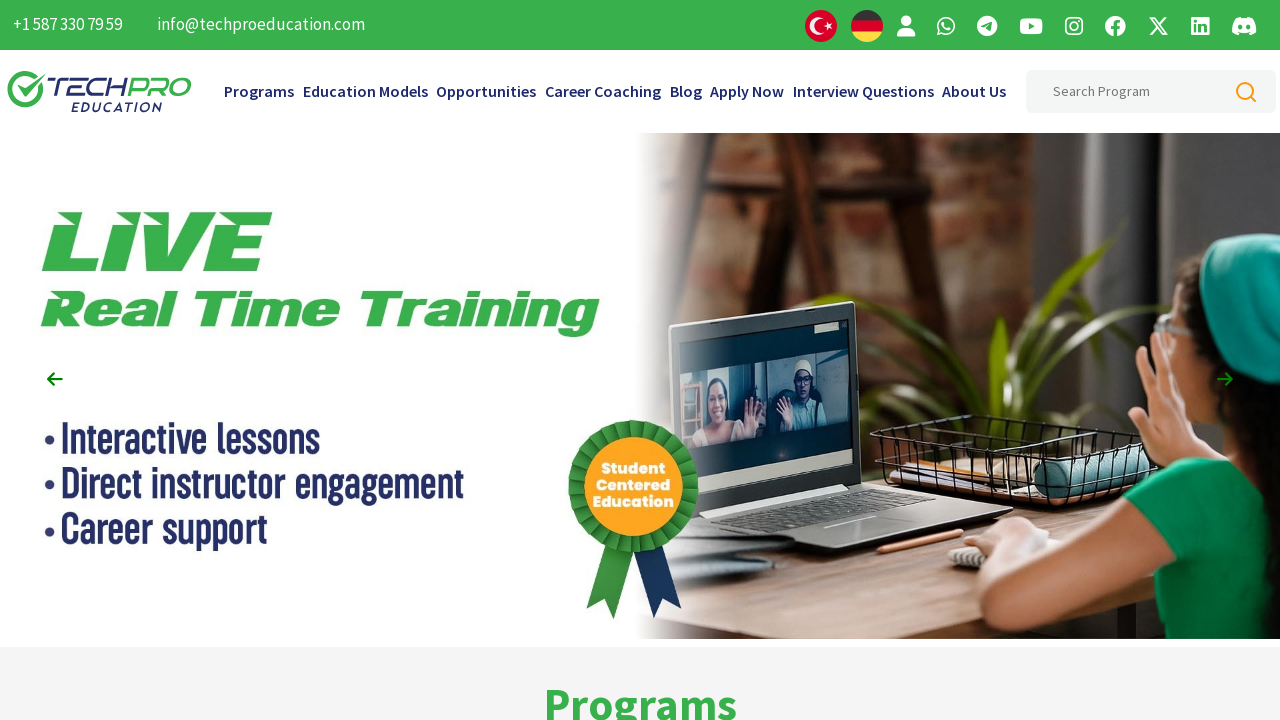

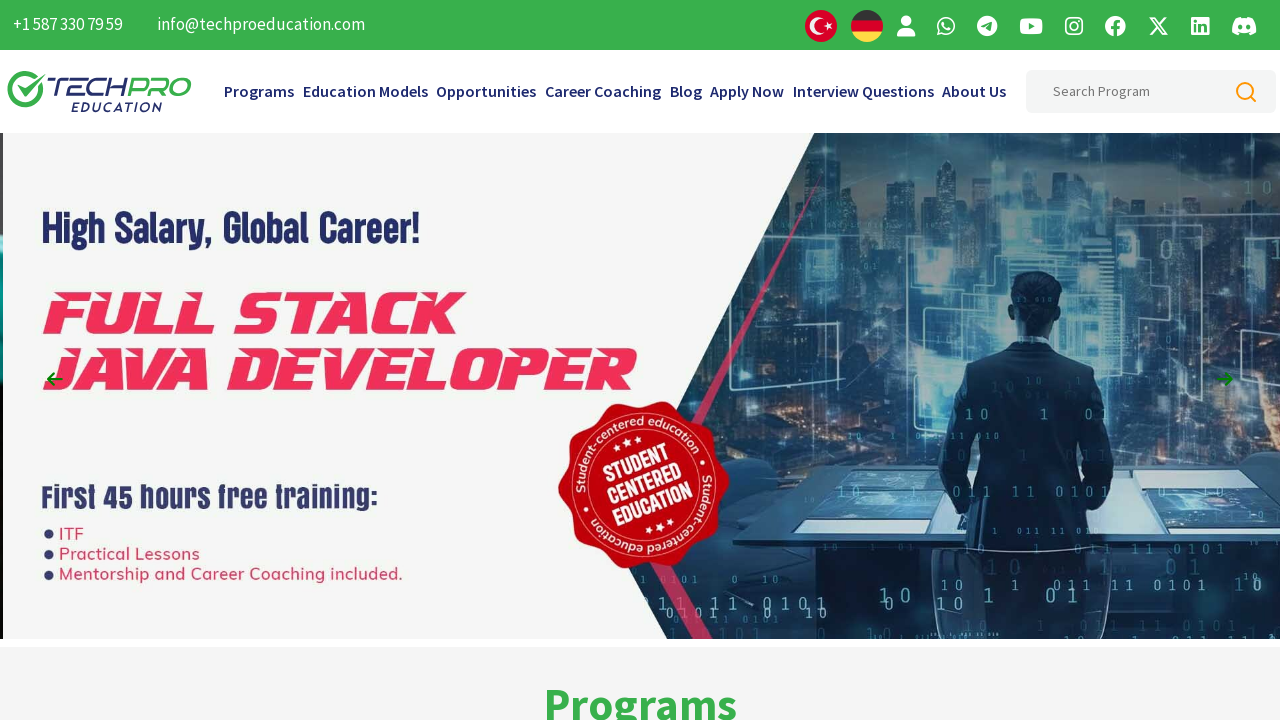